Tests ReactJS Semantic UI dropdown by selecting an option and verifying the selection is displayed

Starting URL: https://react.semantic-ui.com/maximize/dropdown-example-selection/

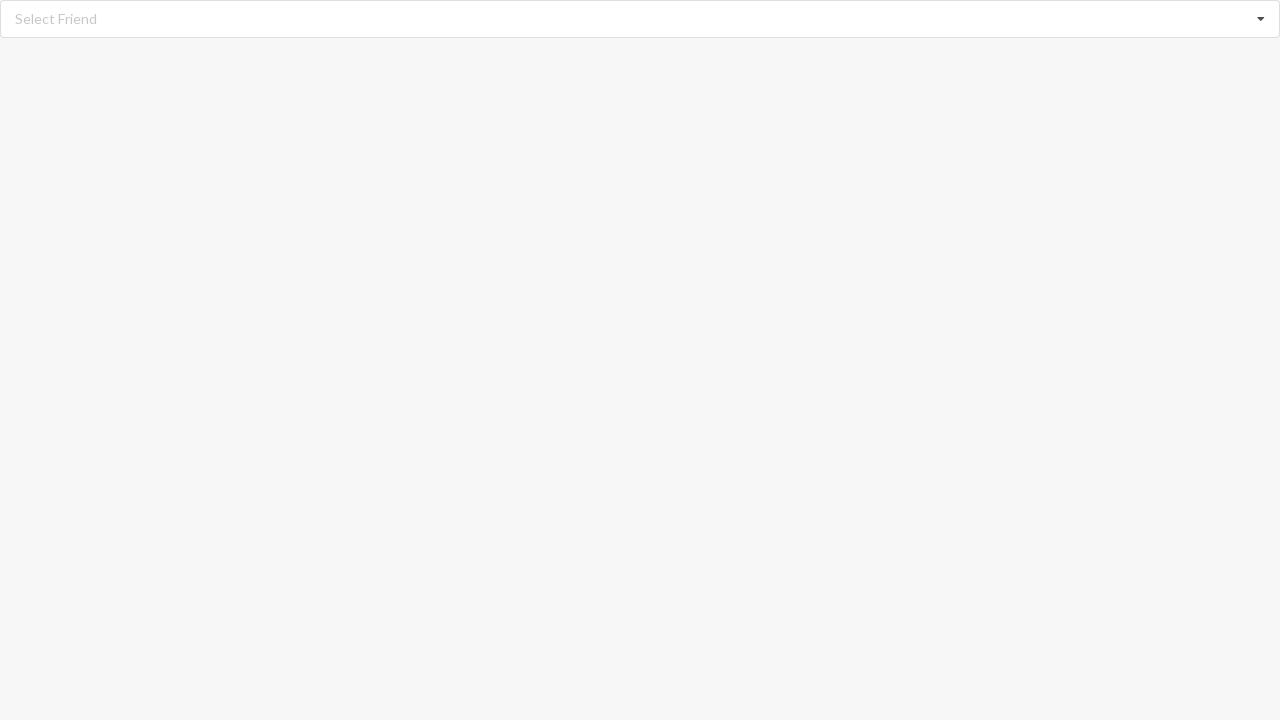

Clicked dropdown icon to open the dropdown menu at (1261, 19) on xpath=//i[@class='dropdown icon']
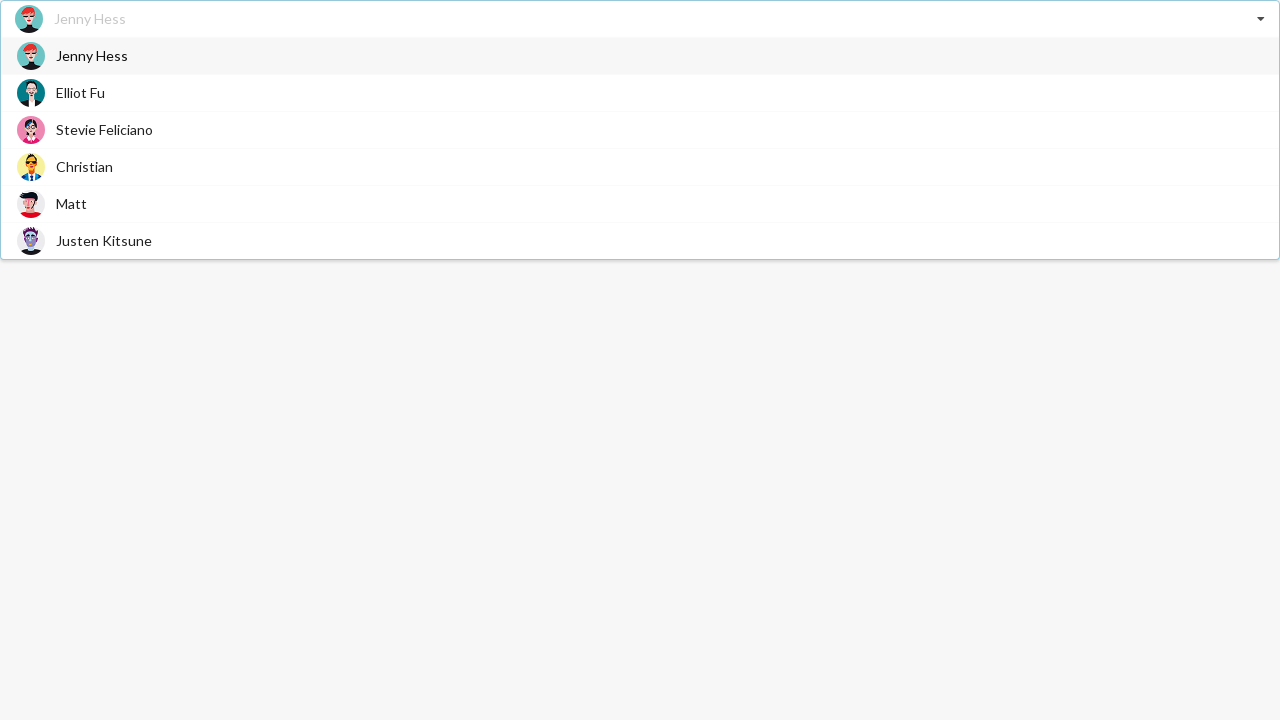

Dropdown options loaded and are visible
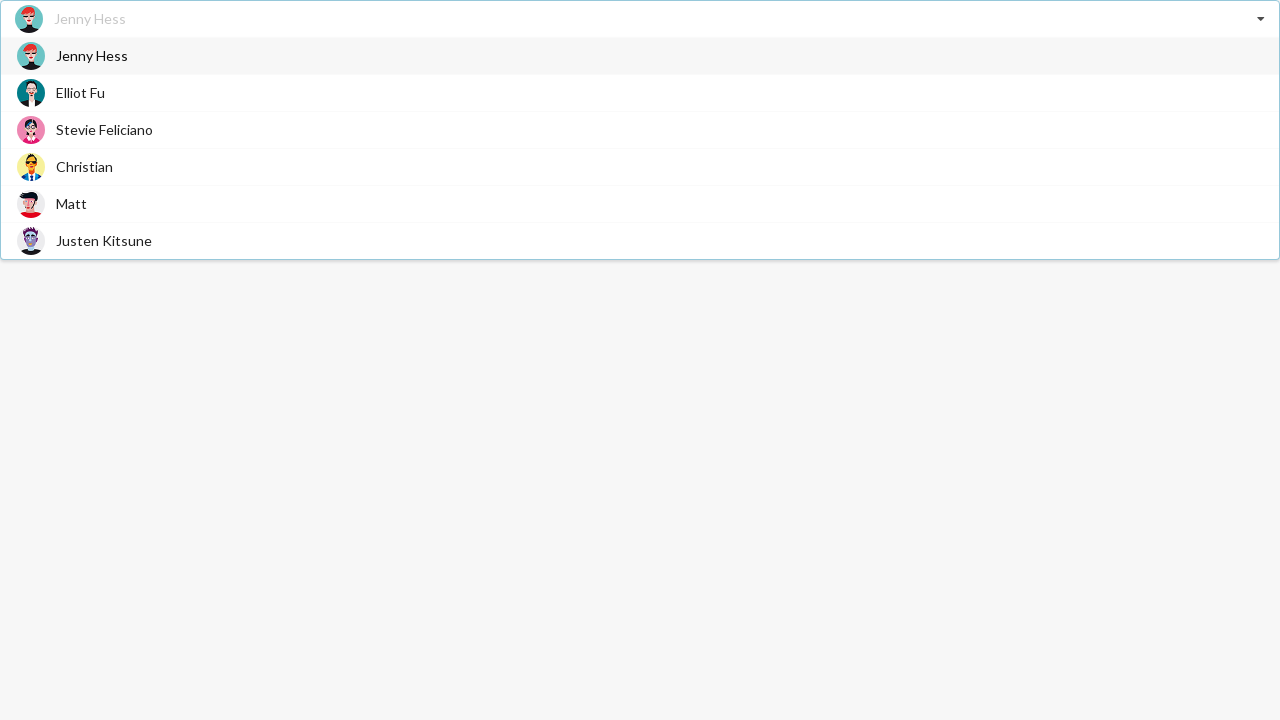

Selected 'Matt' from the dropdown options at (72, 204) on xpath=//div[@role='option']/span[text()='Matt']
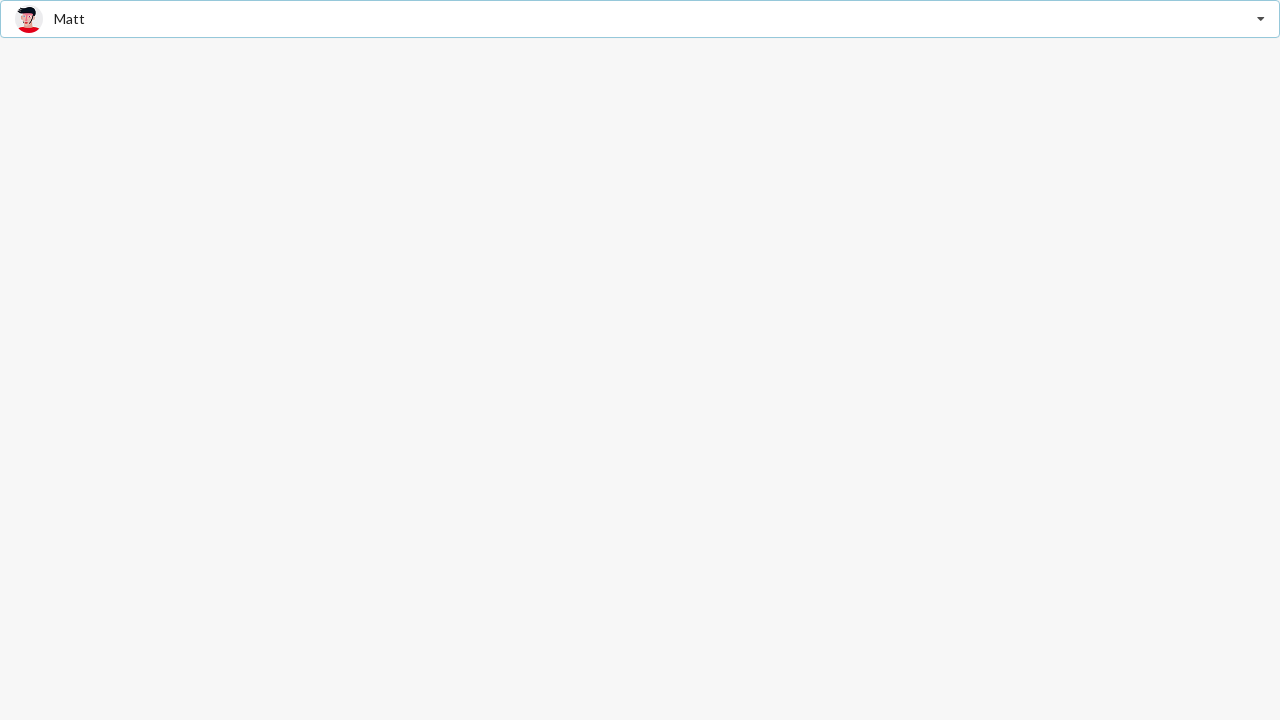

Verified 'Matt' is displayed as the selected option
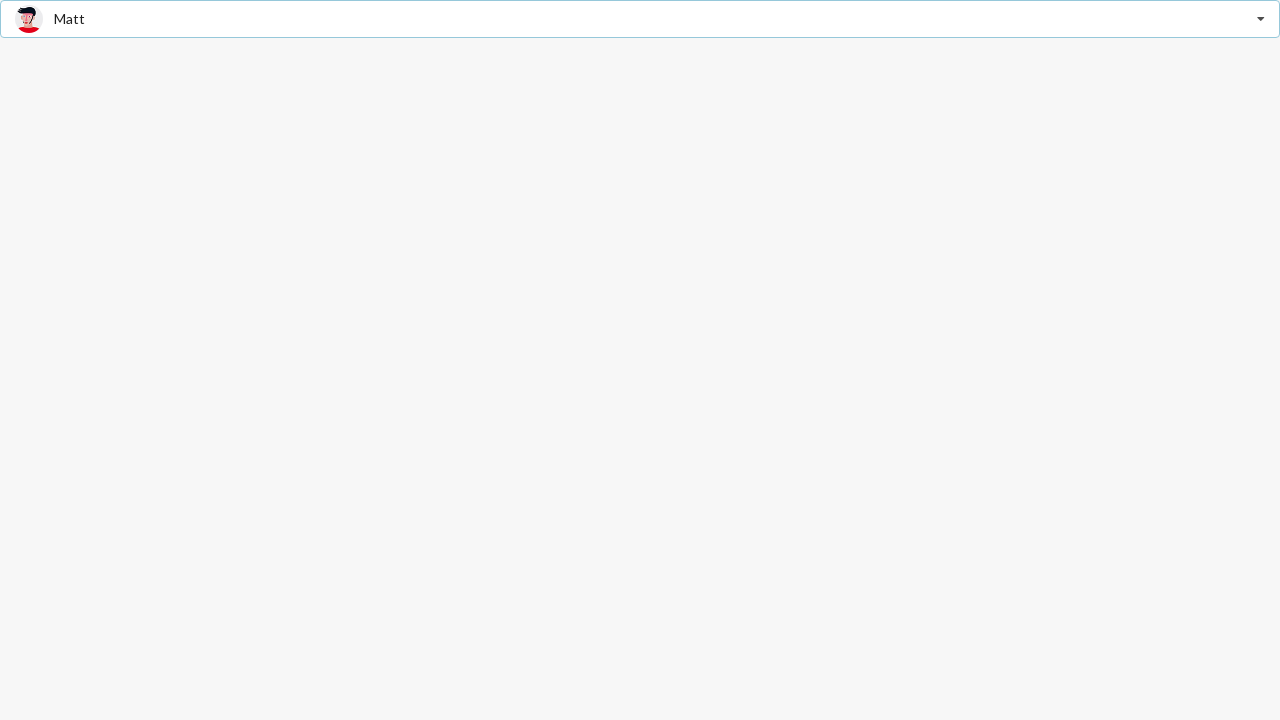

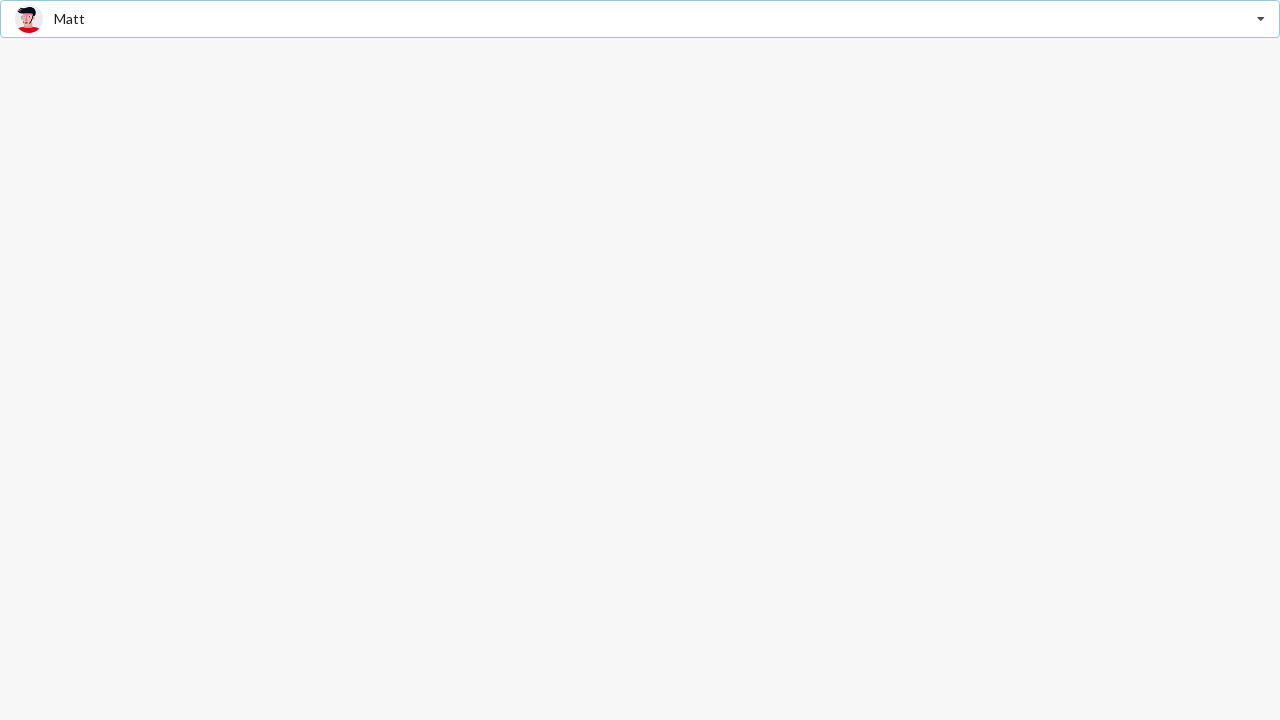